Tests JavaScript prompt dialog by clicking the third alert button, entering text "Eda" into the prompt, accepting it, and verifying the result contains the entered text

Starting URL: https://the-internet.herokuapp.com/javascript_alerts

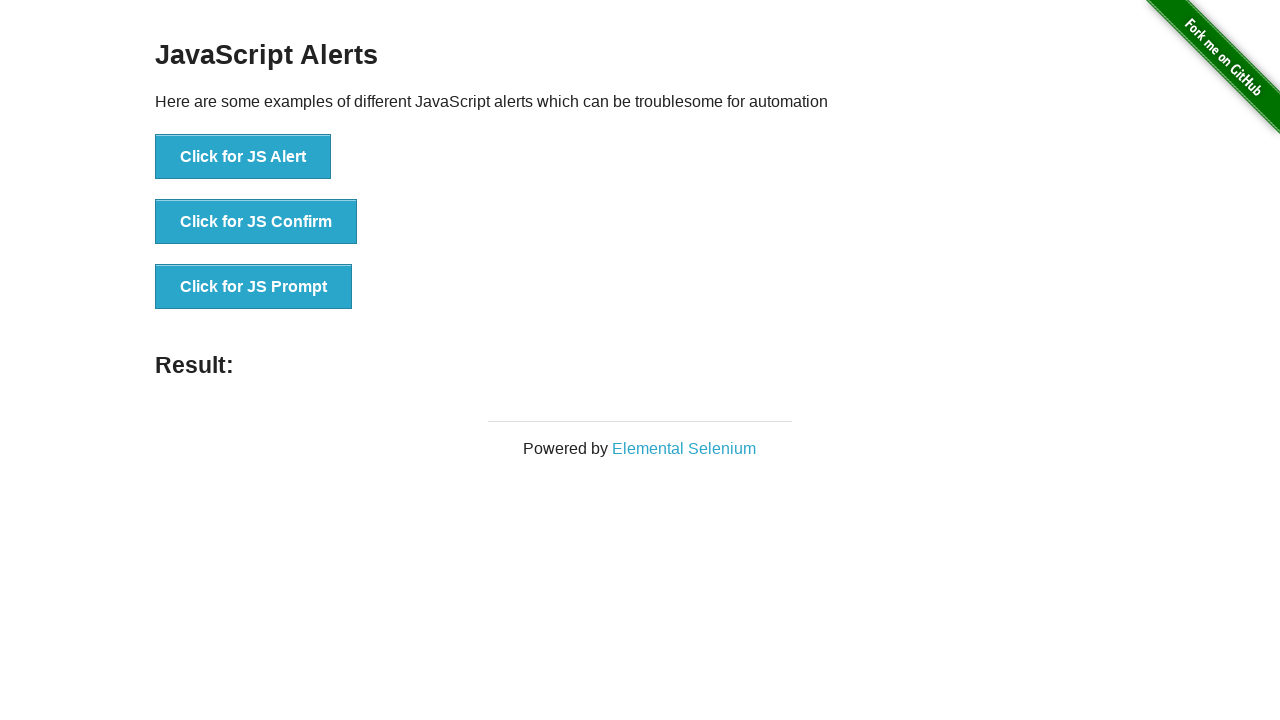

Set up dialog handler to accept prompt with text 'Eda'
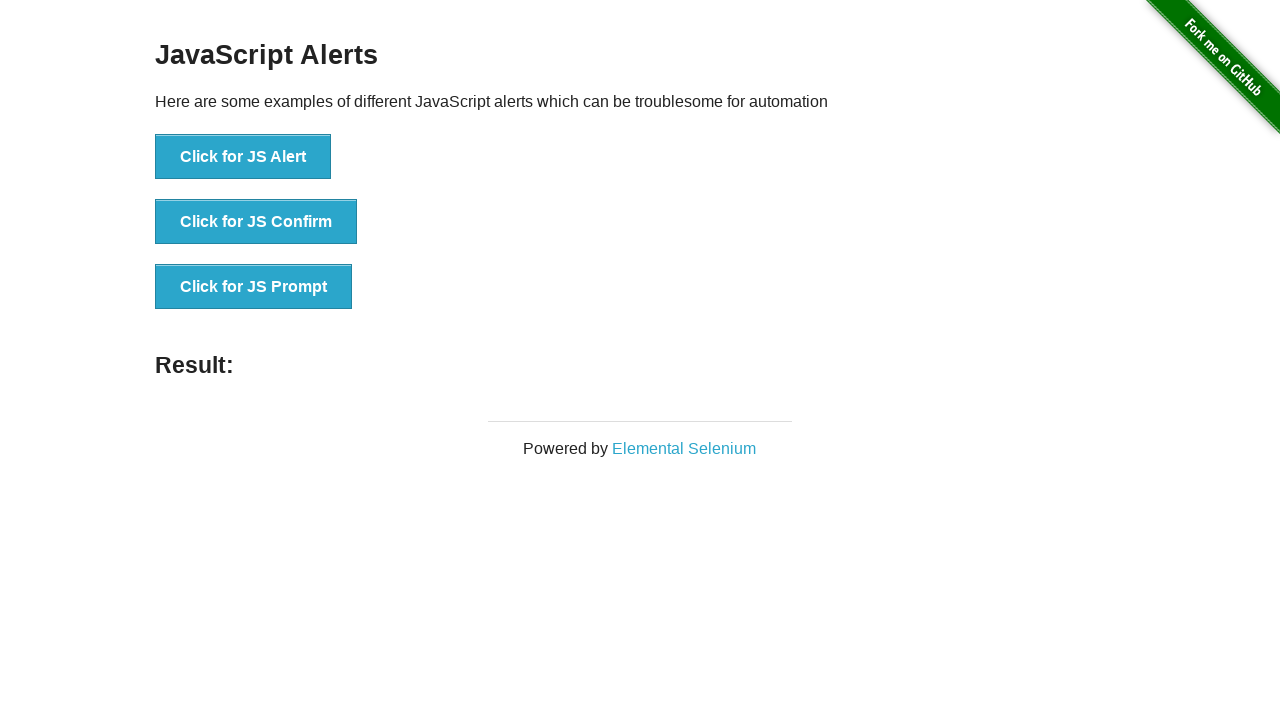

Clicked the JS Prompt button at (254, 287) on xpath=//*[text()='Click for JS Prompt']
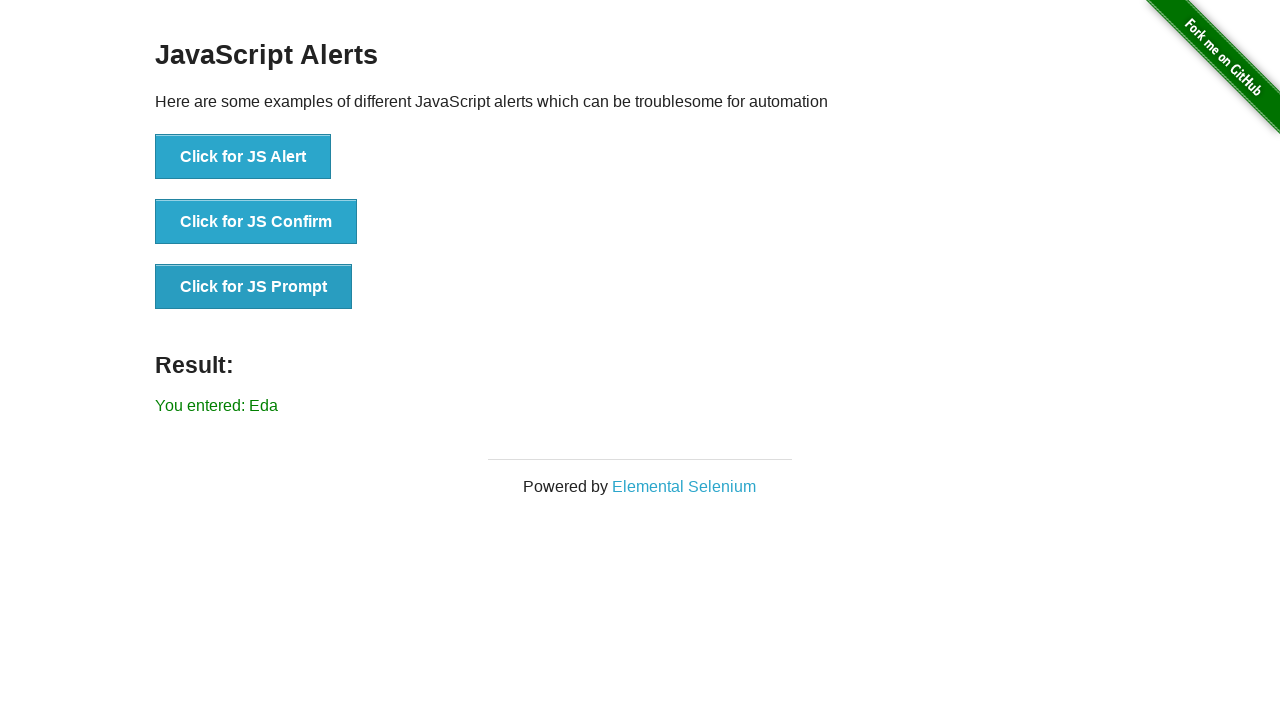

Waited for result element to load
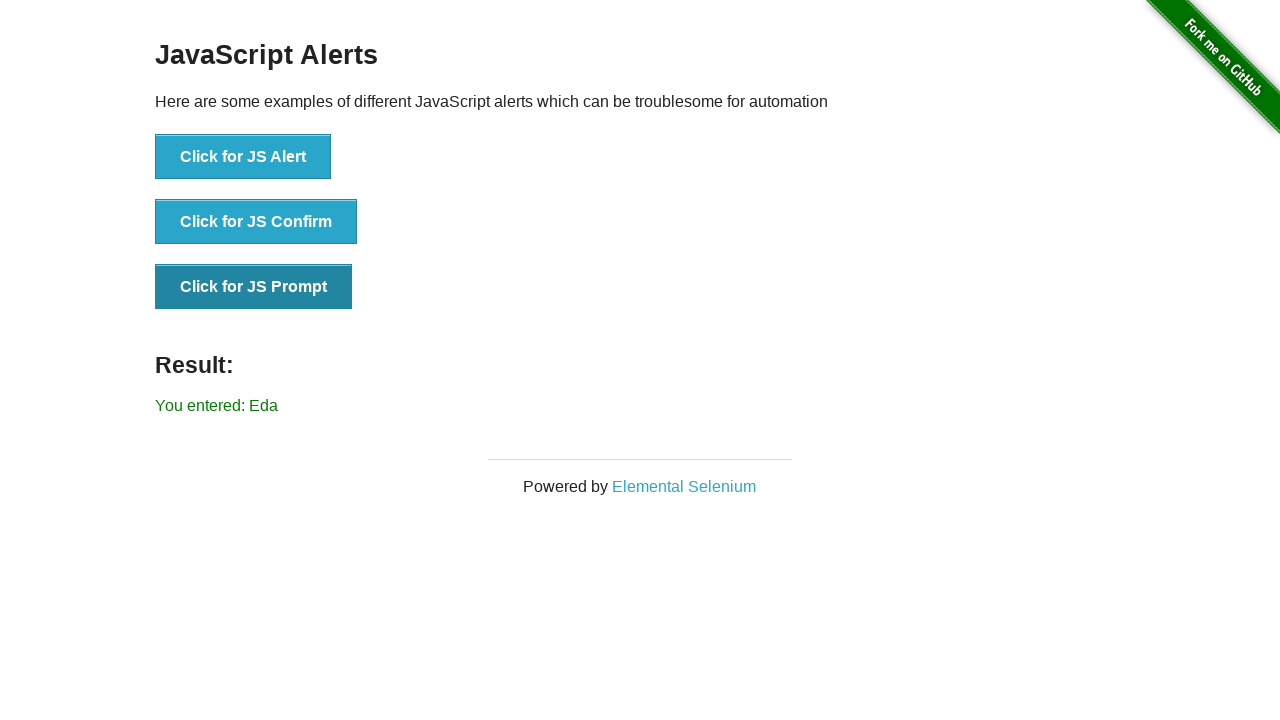

Retrieved result text content
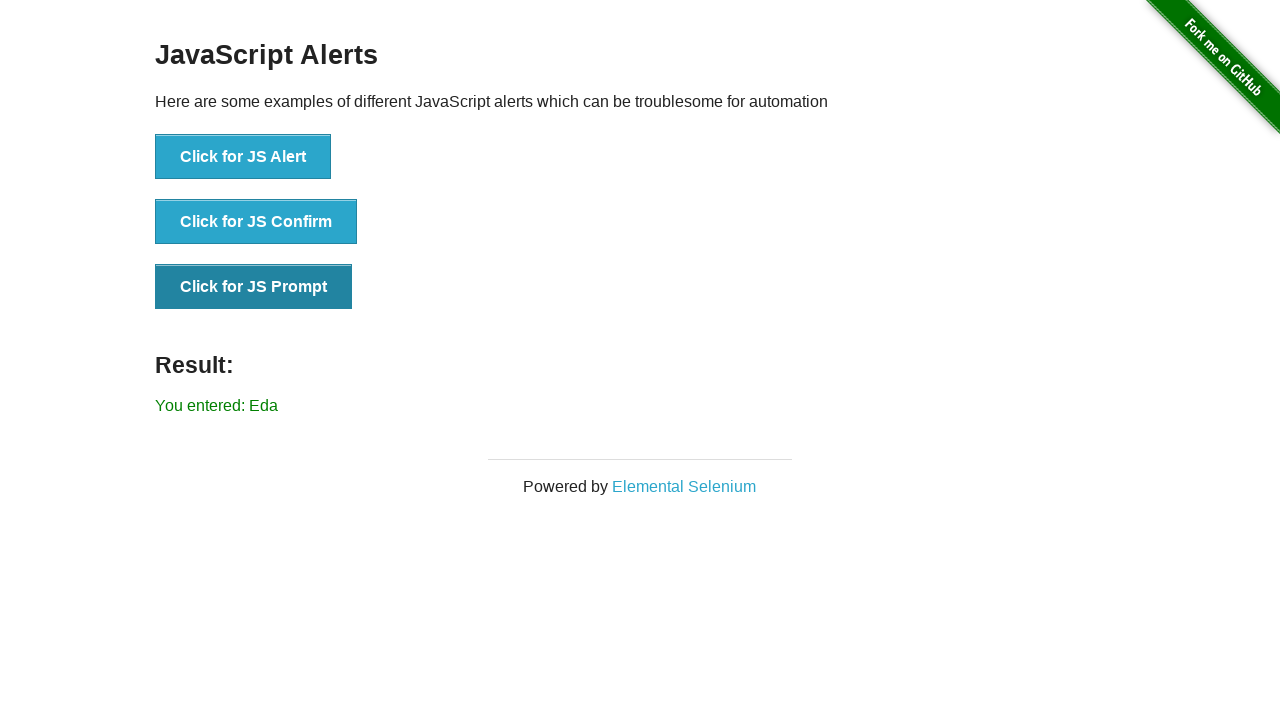

Verified that result contains the entered text 'Eda'
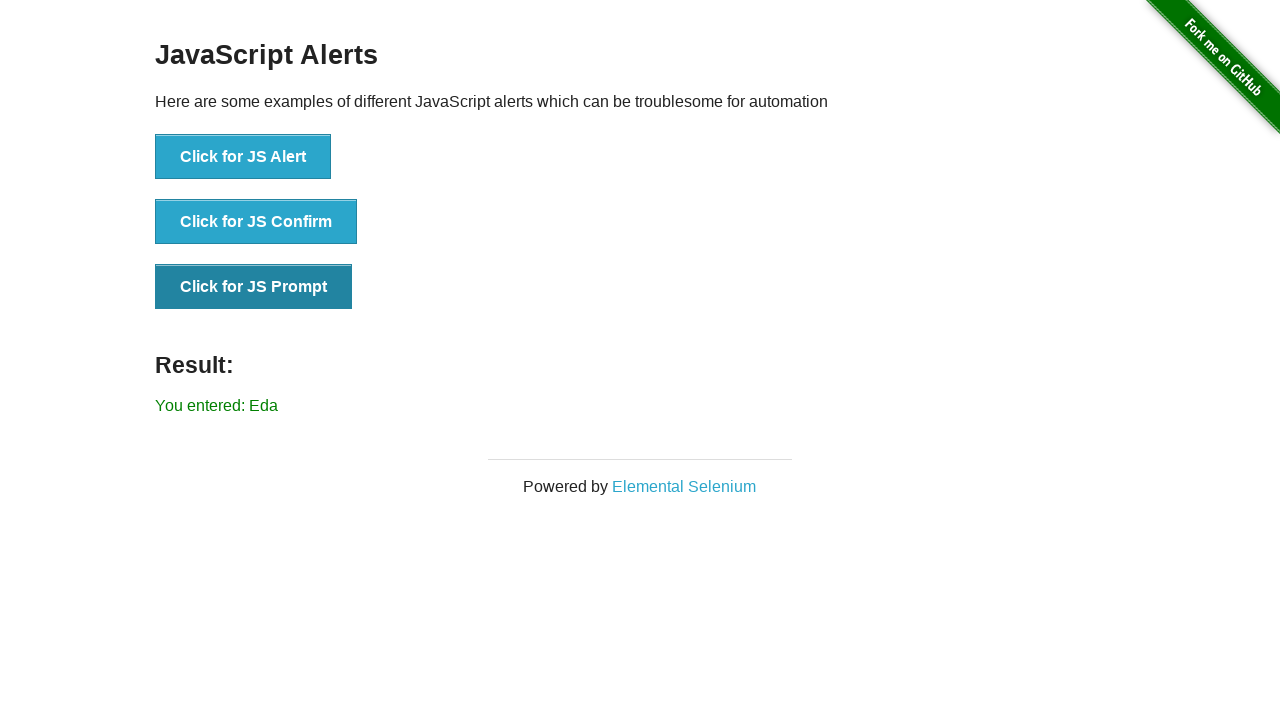

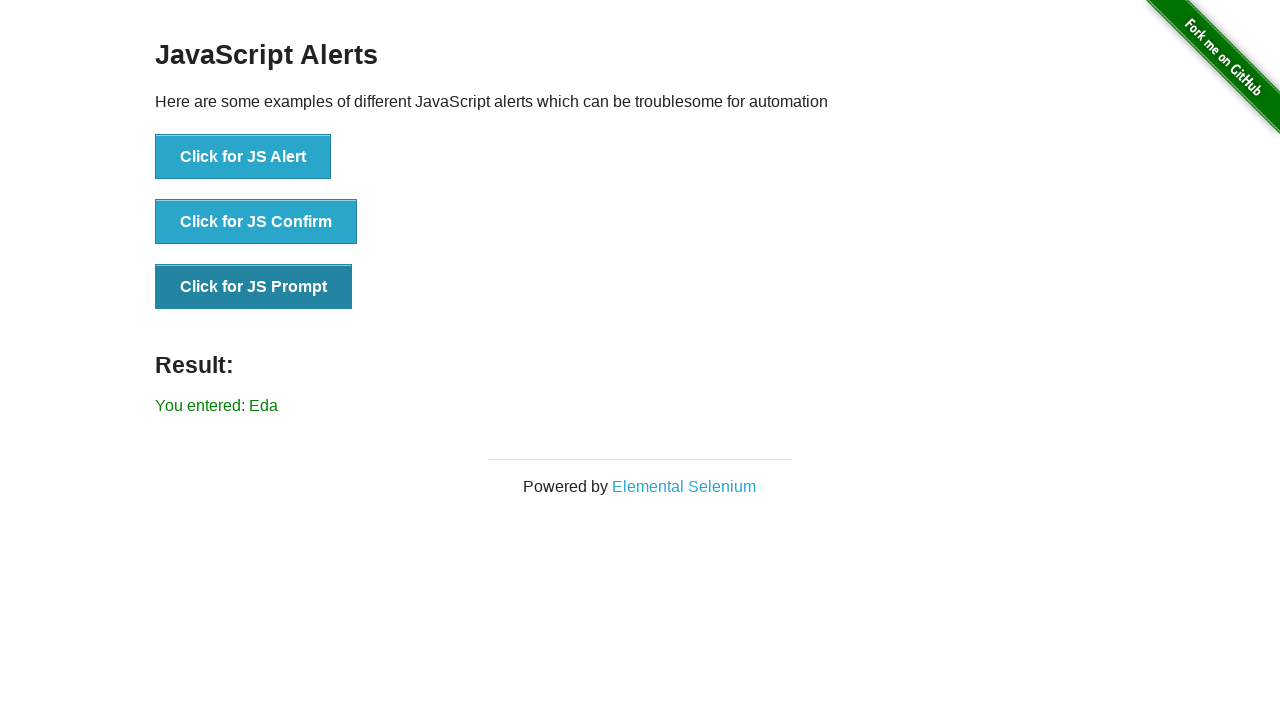